Tests the sports hobby checkbox on the automation practice form

Starting URL: https://demoqa.com/automation-practice-form

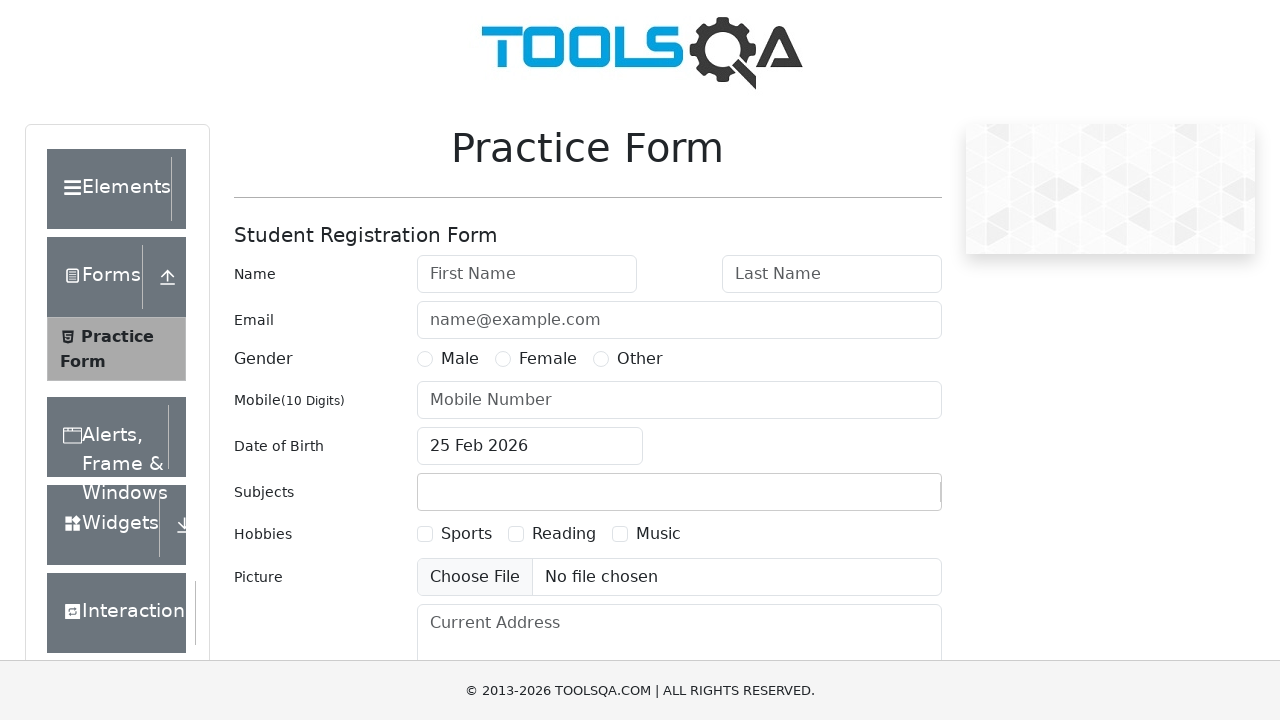

Clicked the sports hobby checkbox label at (466, 534) on label[for='hobbies-checkbox-1']
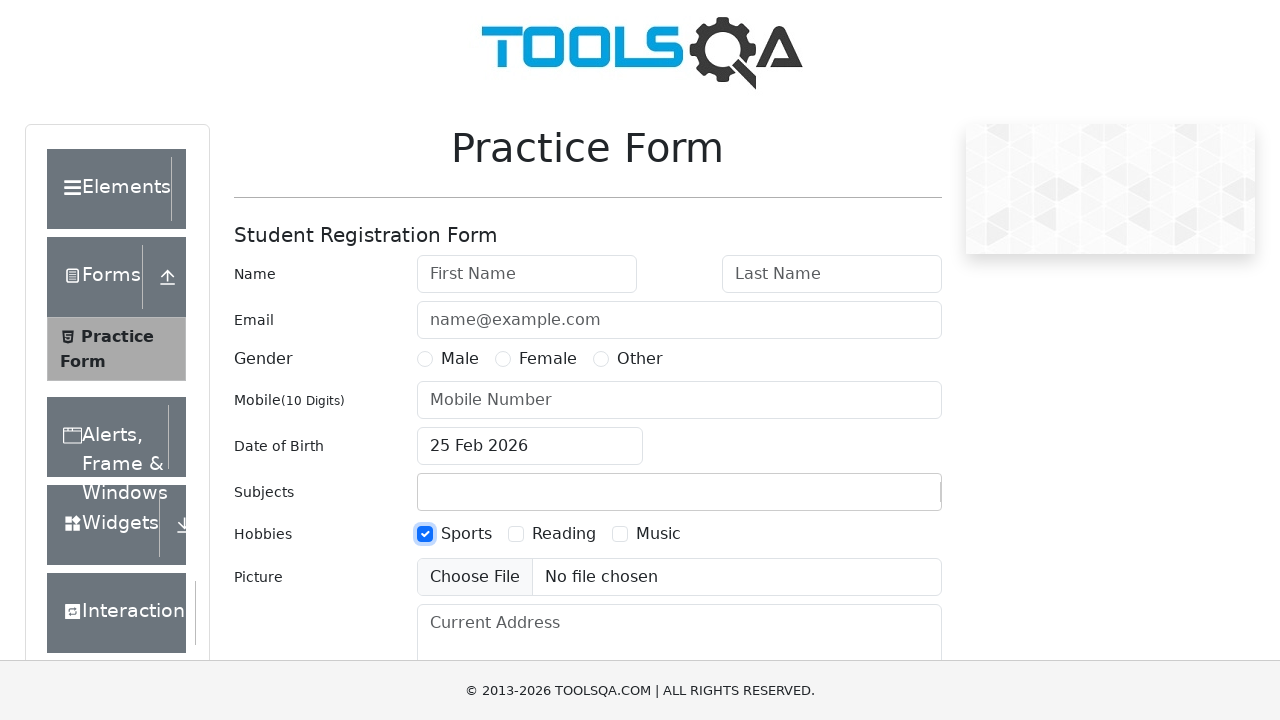

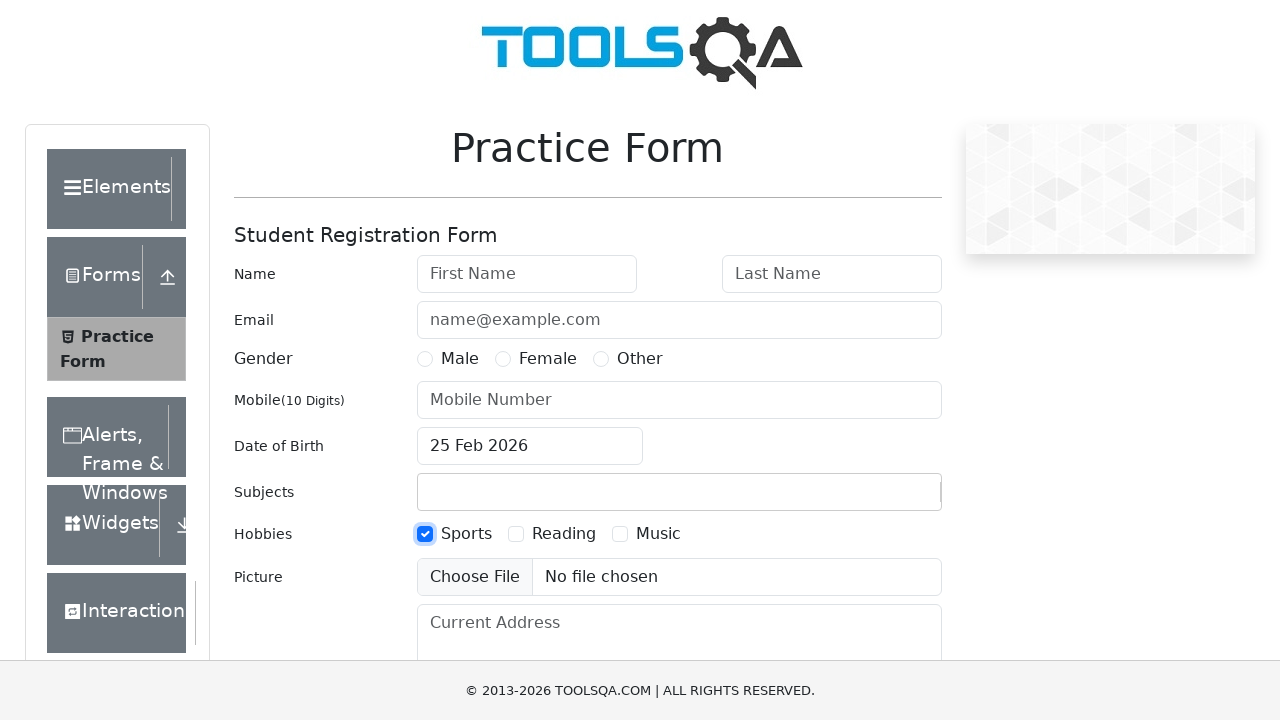